Tests AJAX examples page by clicking on a link and verifying that specific content appears on the page

Starting URL: https://www.w3schools.com/xml/ajax_examples.asp

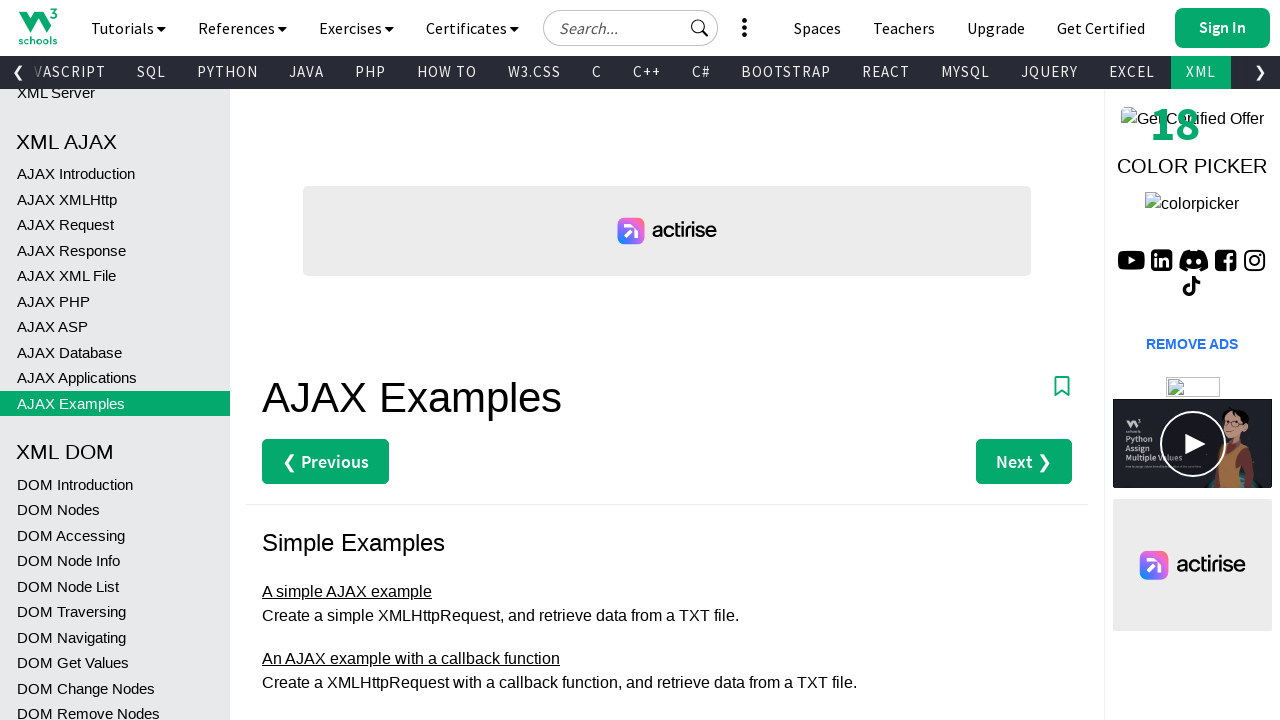

Navigated to AJAX examples page
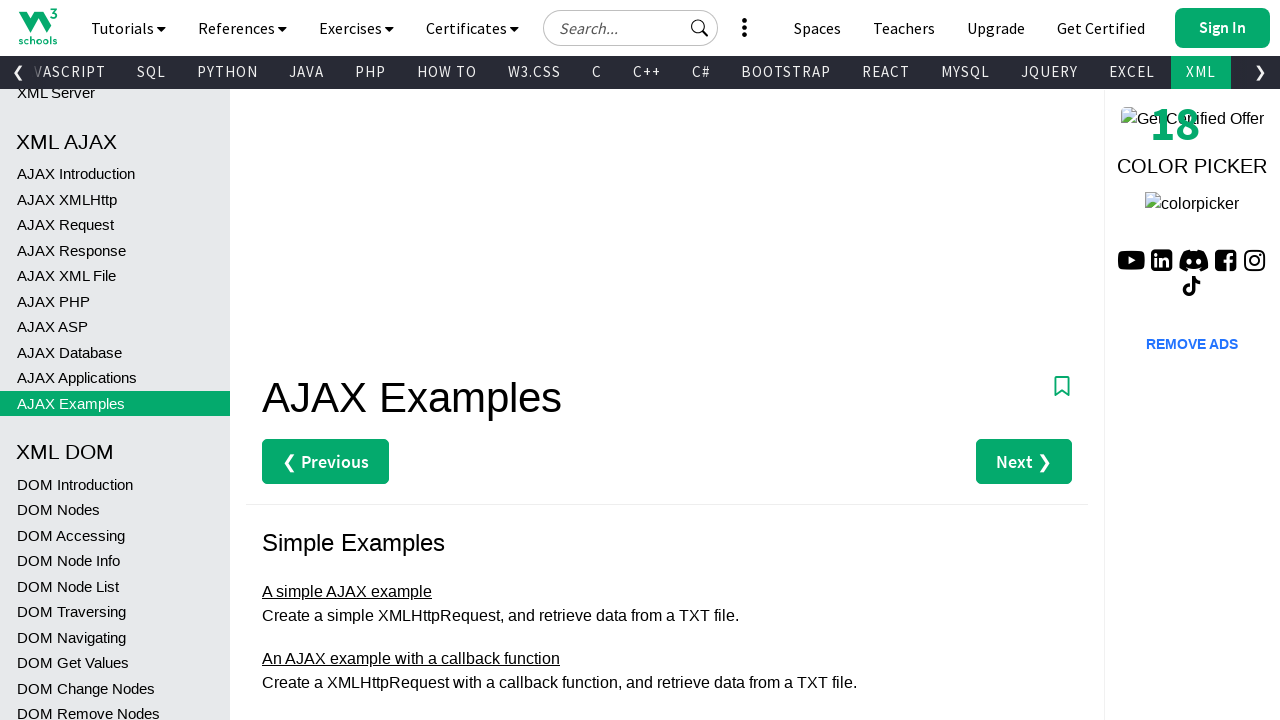

Clicked on the second AJAX example link at (1024, 462) on xpath=//*[@id="main"]/div[2]/a[2]
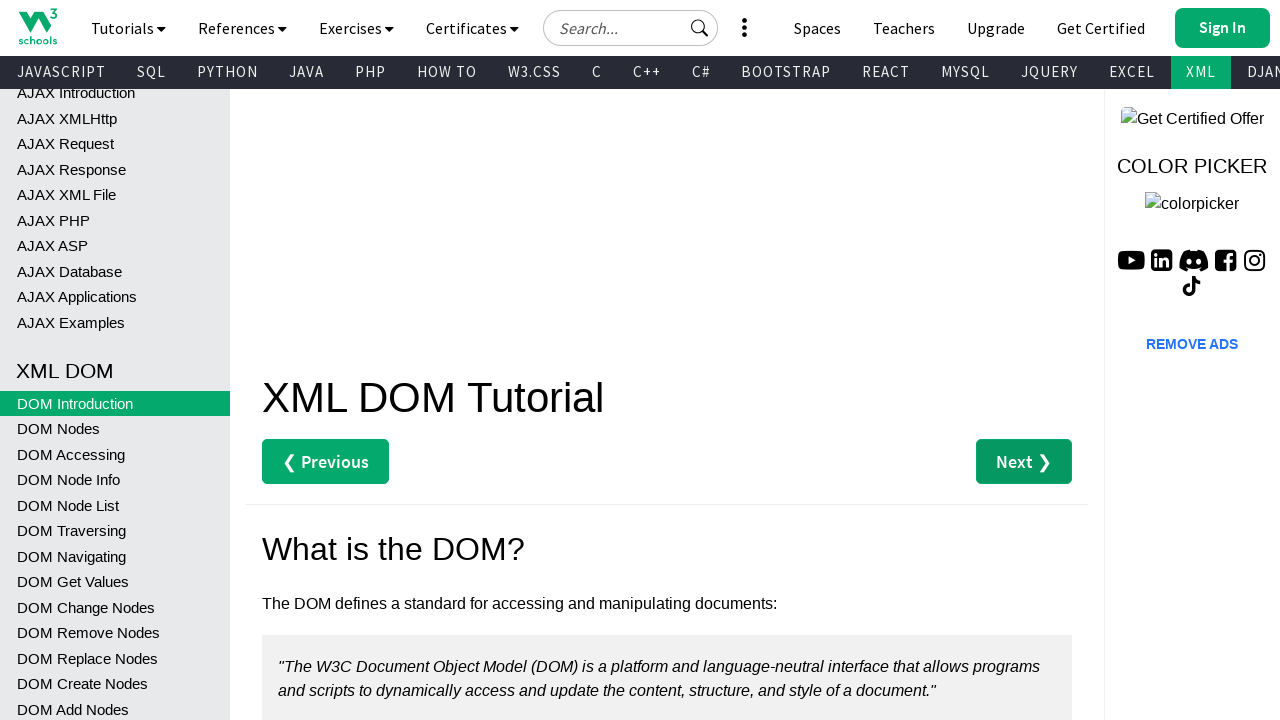

Result content appeared on the page
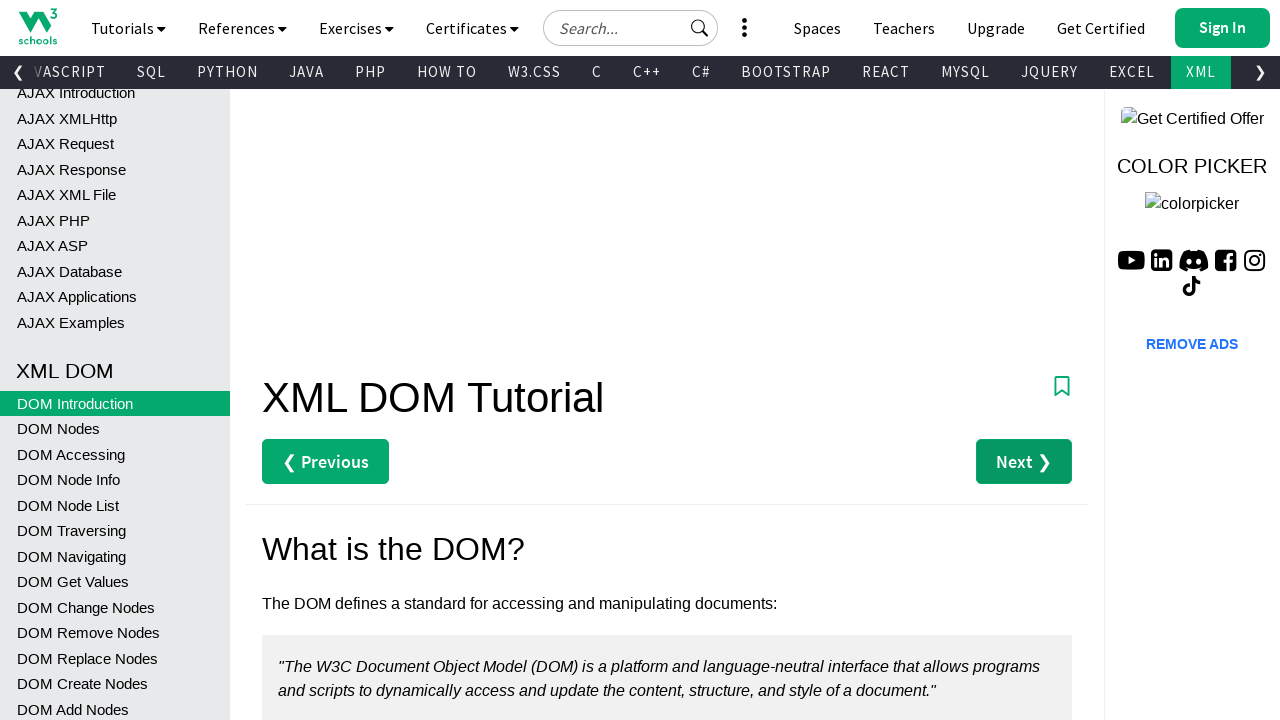

Retrieved result text content
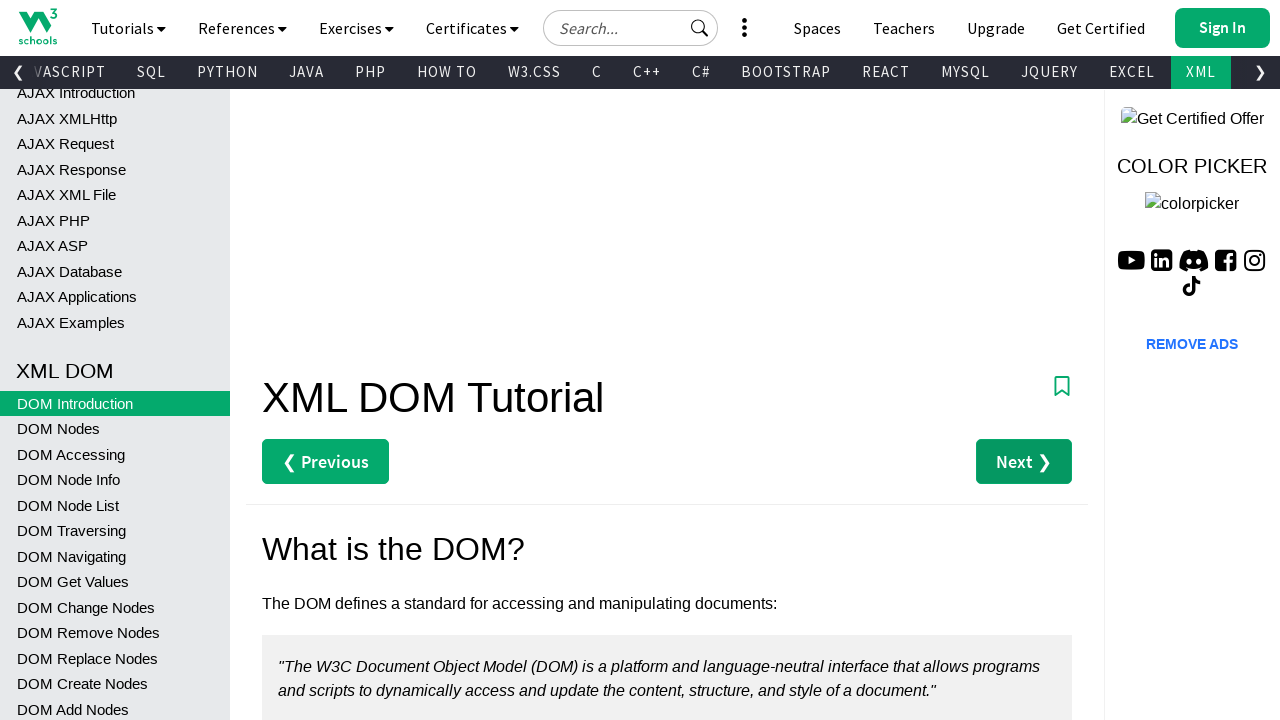

Verified 'The W3C Document' text is present in the result
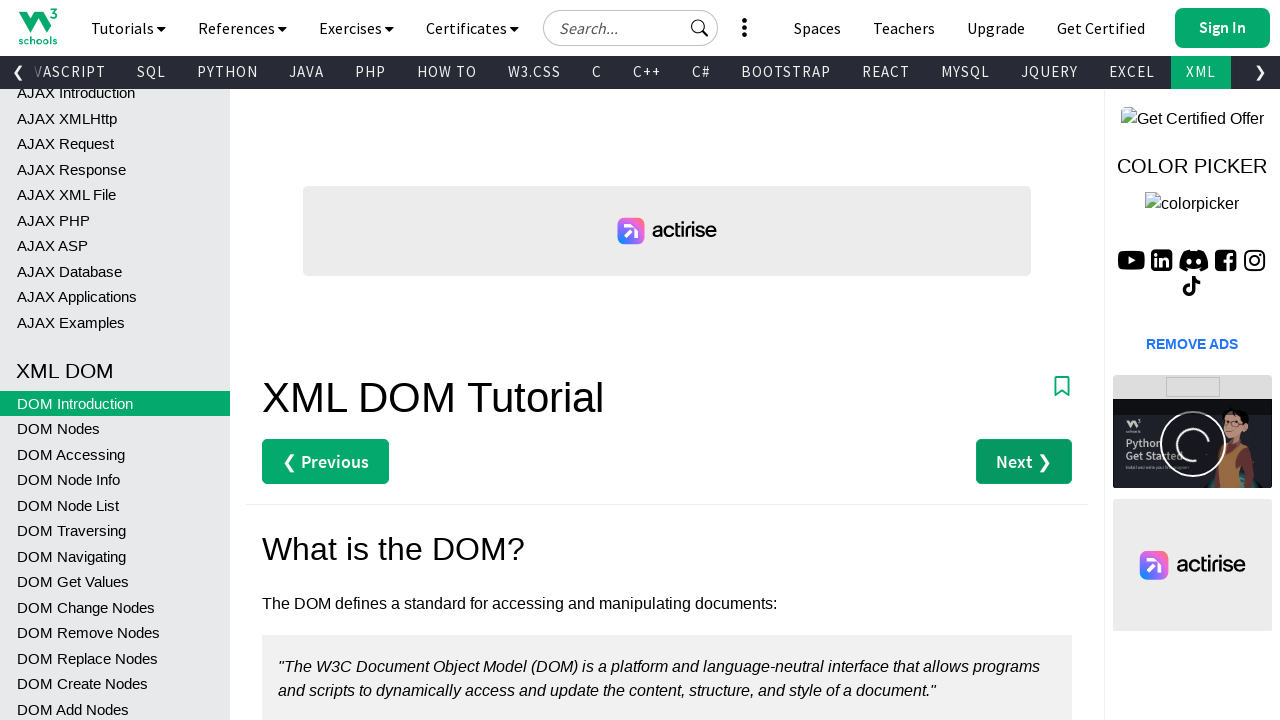

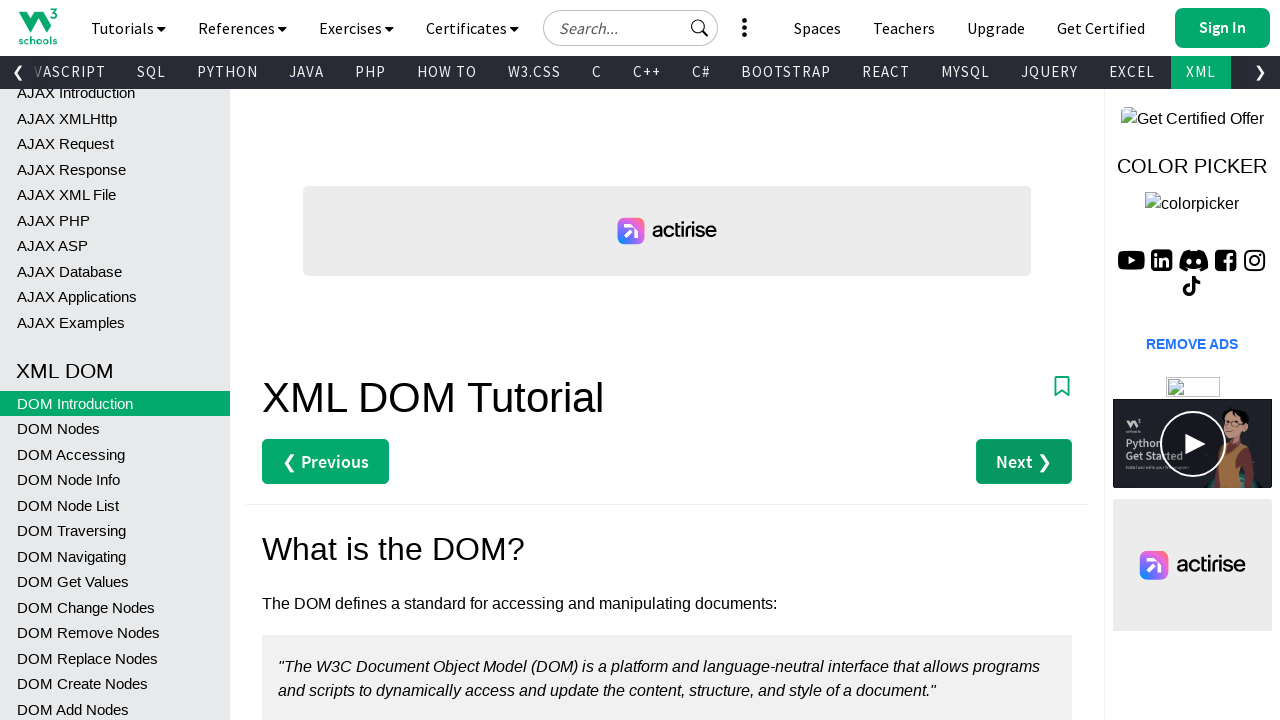